Tests the Playwright homepage by verifying the page title contains "Playwright", checking that the "Get started" link has the correct href attribute, clicking it, and verifying navigation to the intro page.

Starting URL: https://playwright.dev

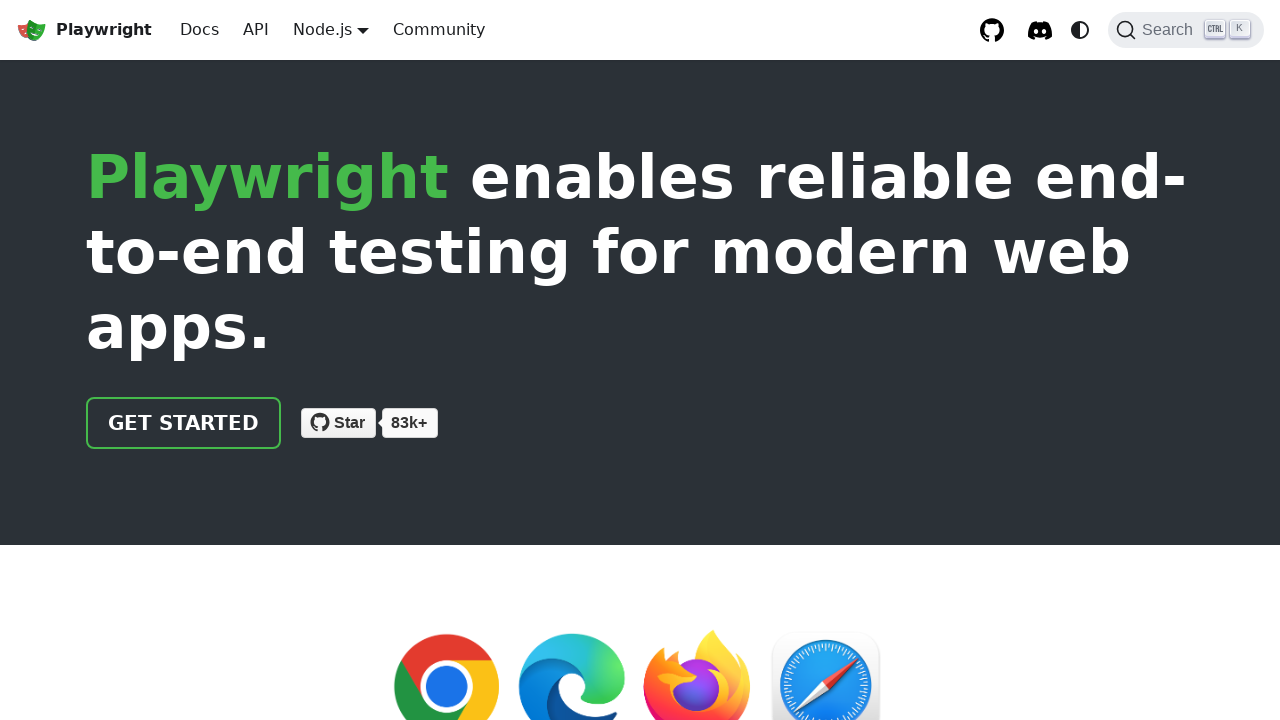

Verified page title contains 'Playwright'
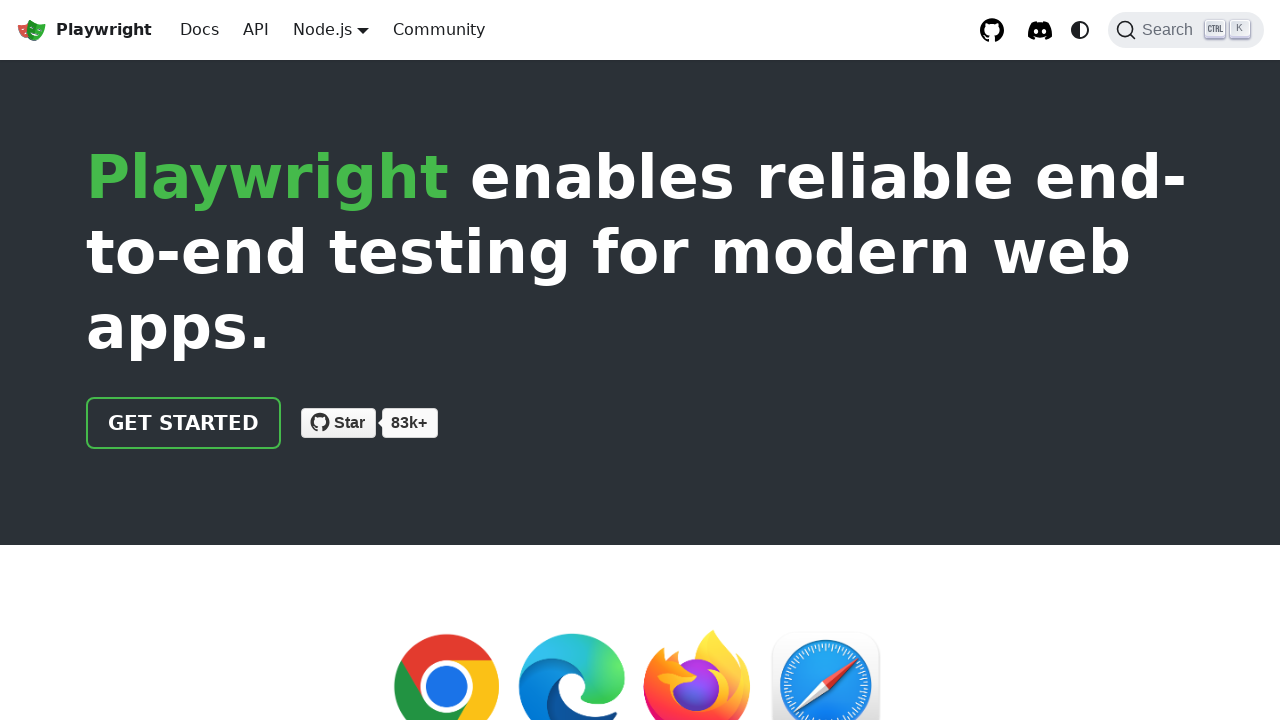

Located the 'Get started' link
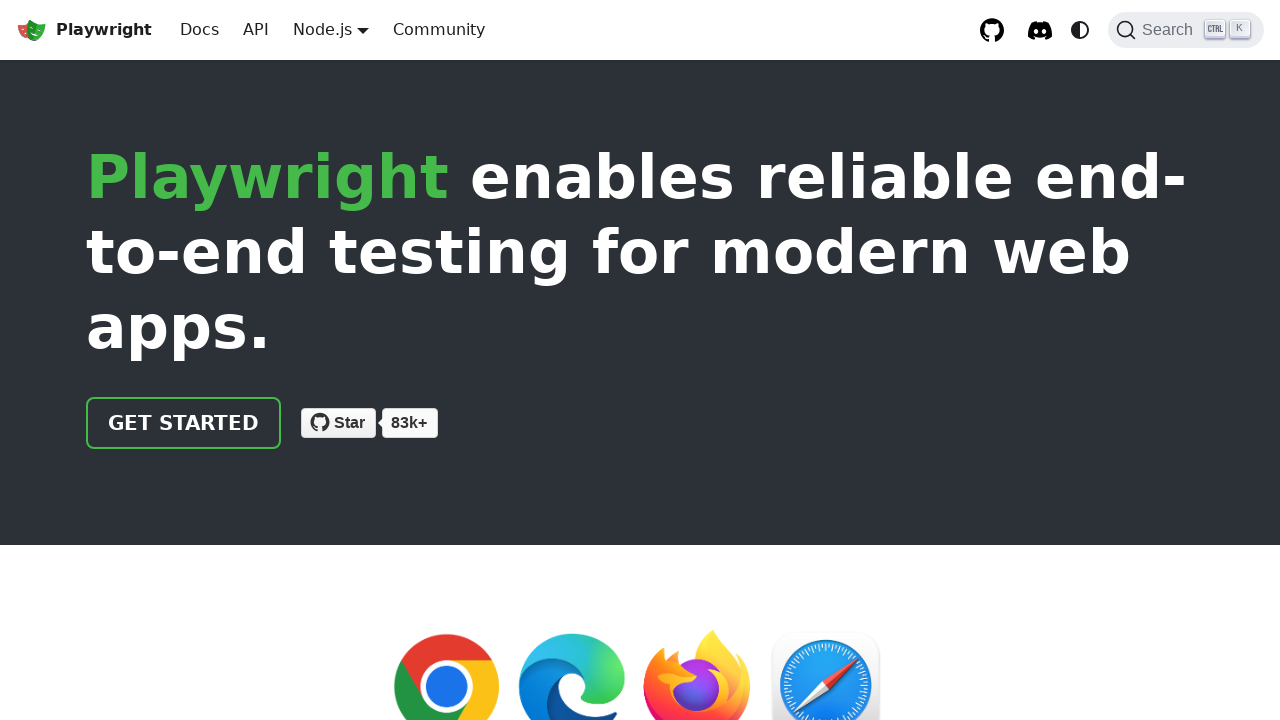

Verified 'Get started' link has correct href attribute '/docs/intro'
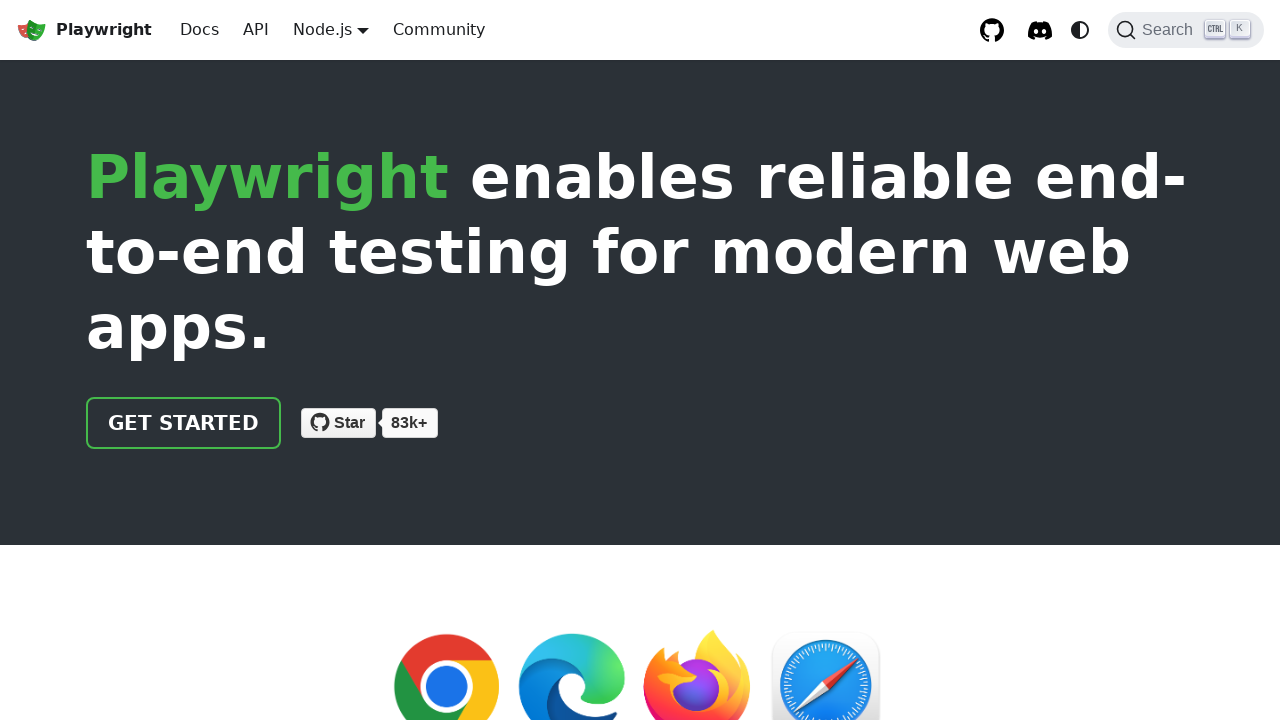

Clicked the 'Get started' link at (184, 423) on internal:role=link[name="Get started"i]
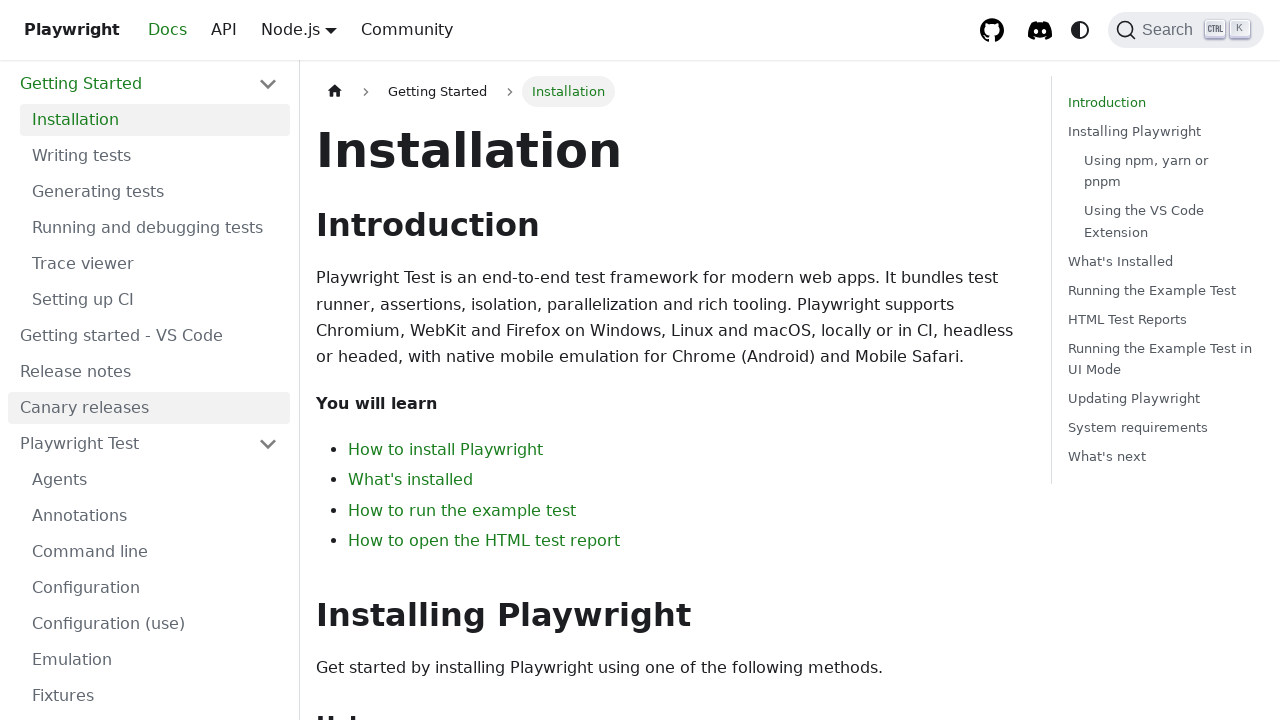

Verified navigation to intro page - URL contains 'intro'
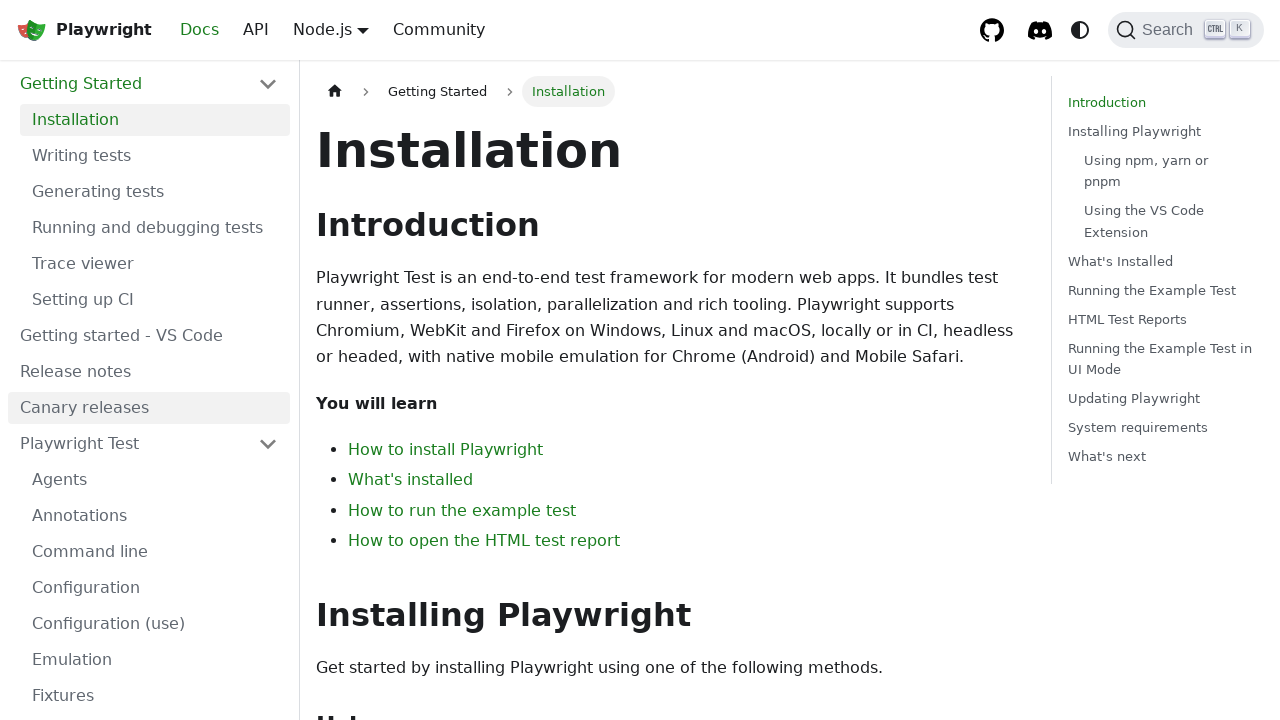

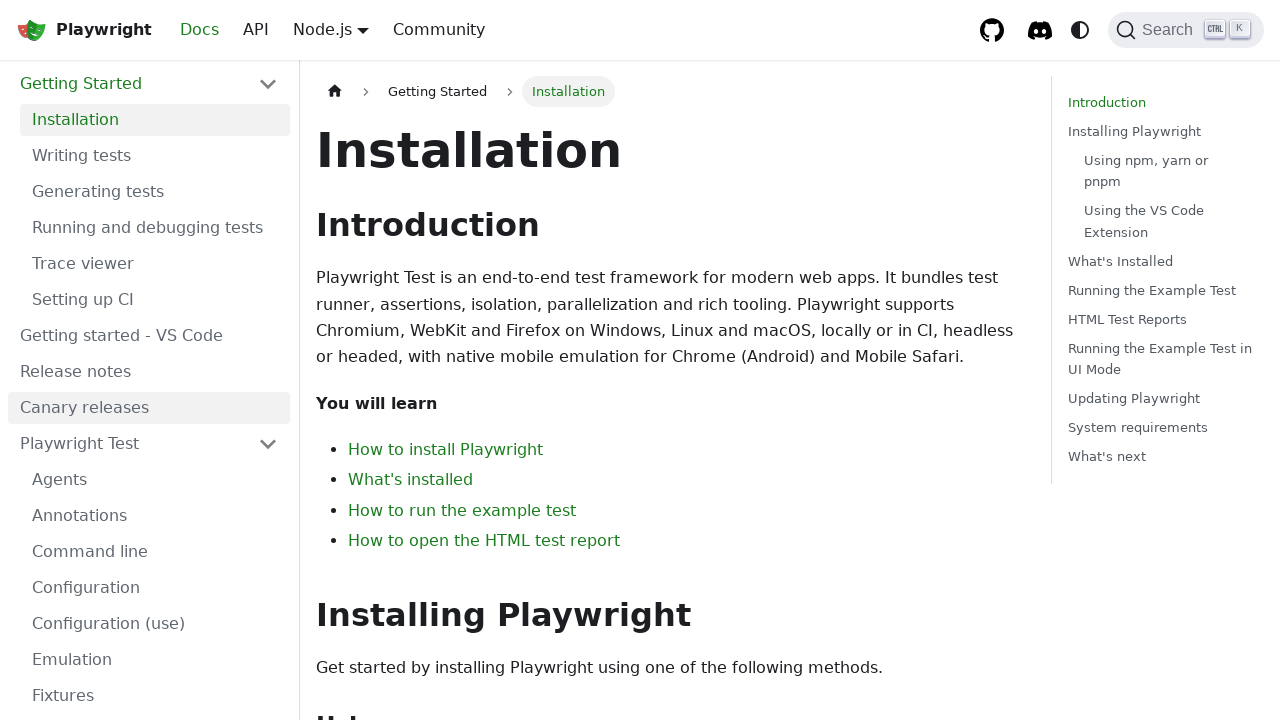